Tests a basic form demo on syntaxprojects.com by navigating to the practice section, filling in a text field with a message, and clicking a button to display it.

Starting URL: http://syntaxprojects.com/

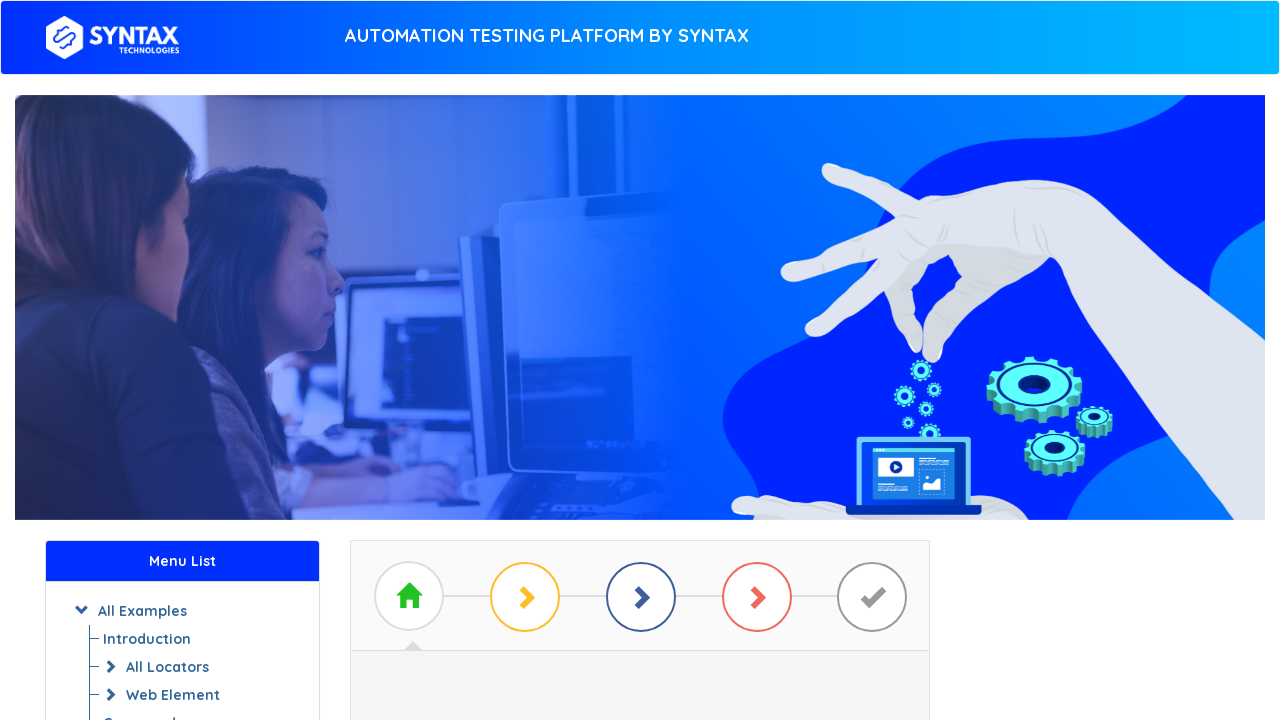

Clicked 'Start Practising' link at (640, 372) on xpath=//a[text()=' Start Practising ']
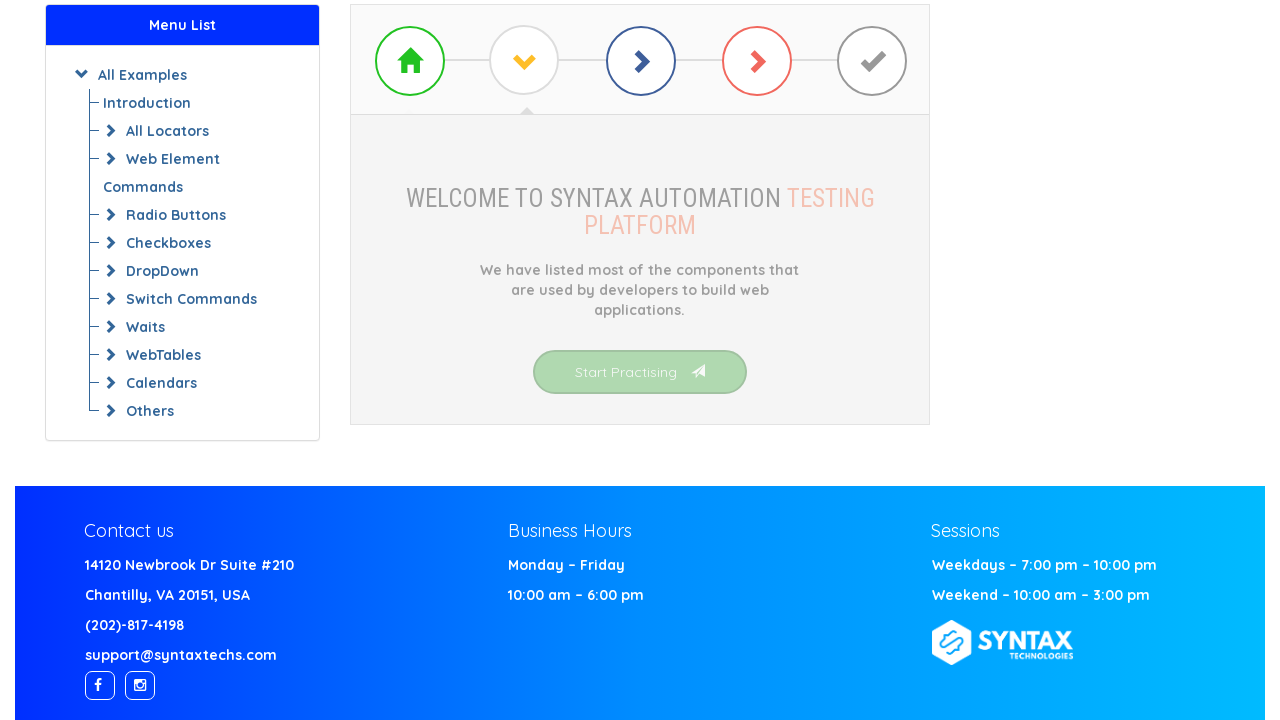

Waited for network to idle after clicking Start Practising
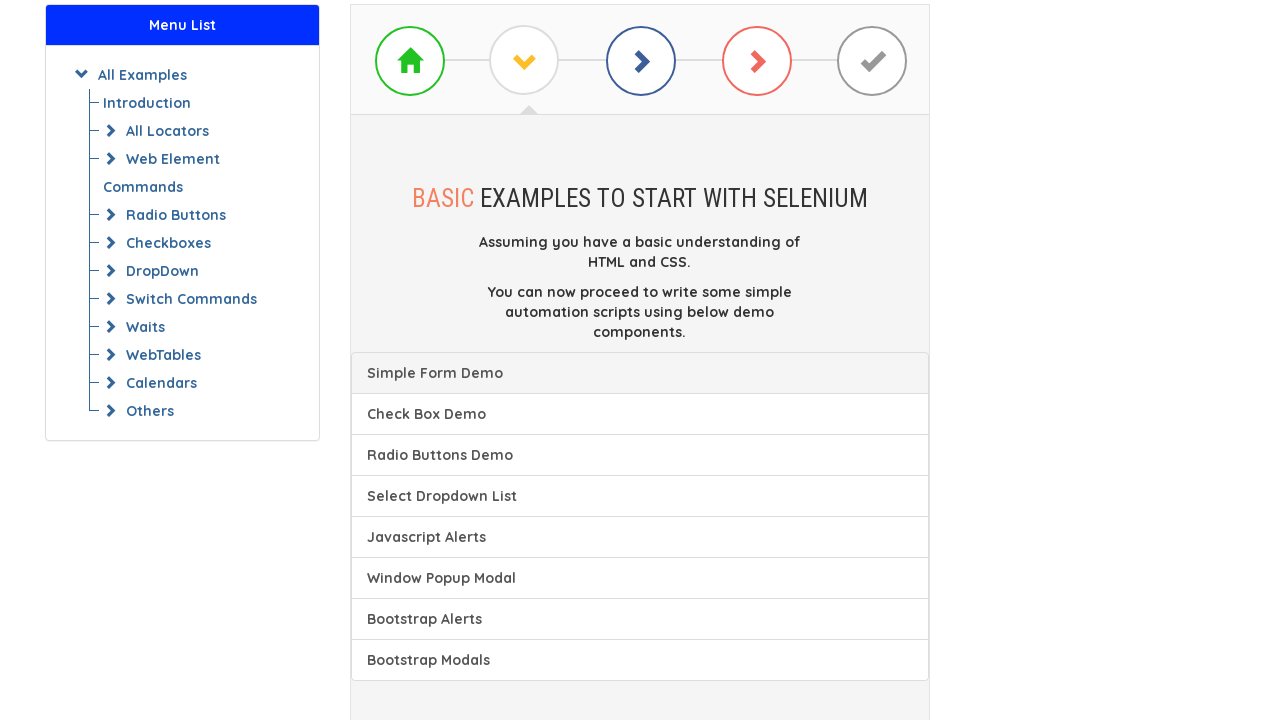

Clicked on the basic form demo link at (640, 373) on xpath=//a[@class='list-group-item' and @href='basic-first-form-demo.php']
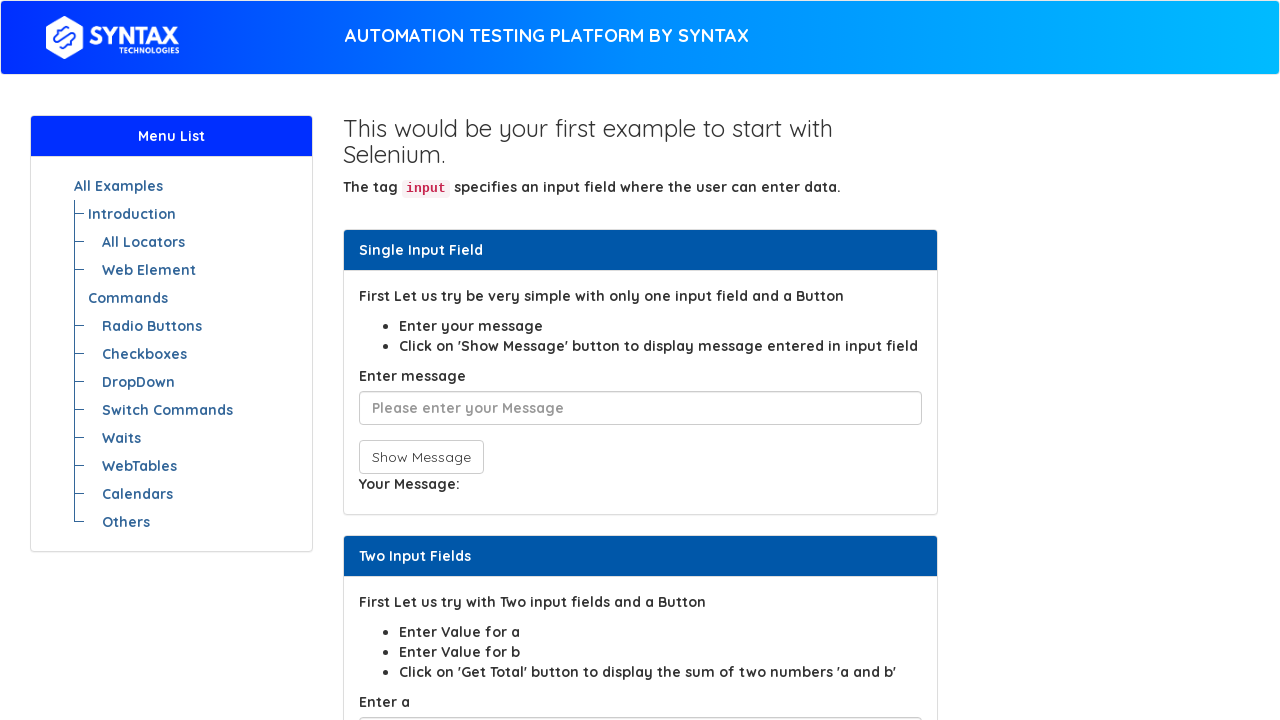

Form page loaded and network idle
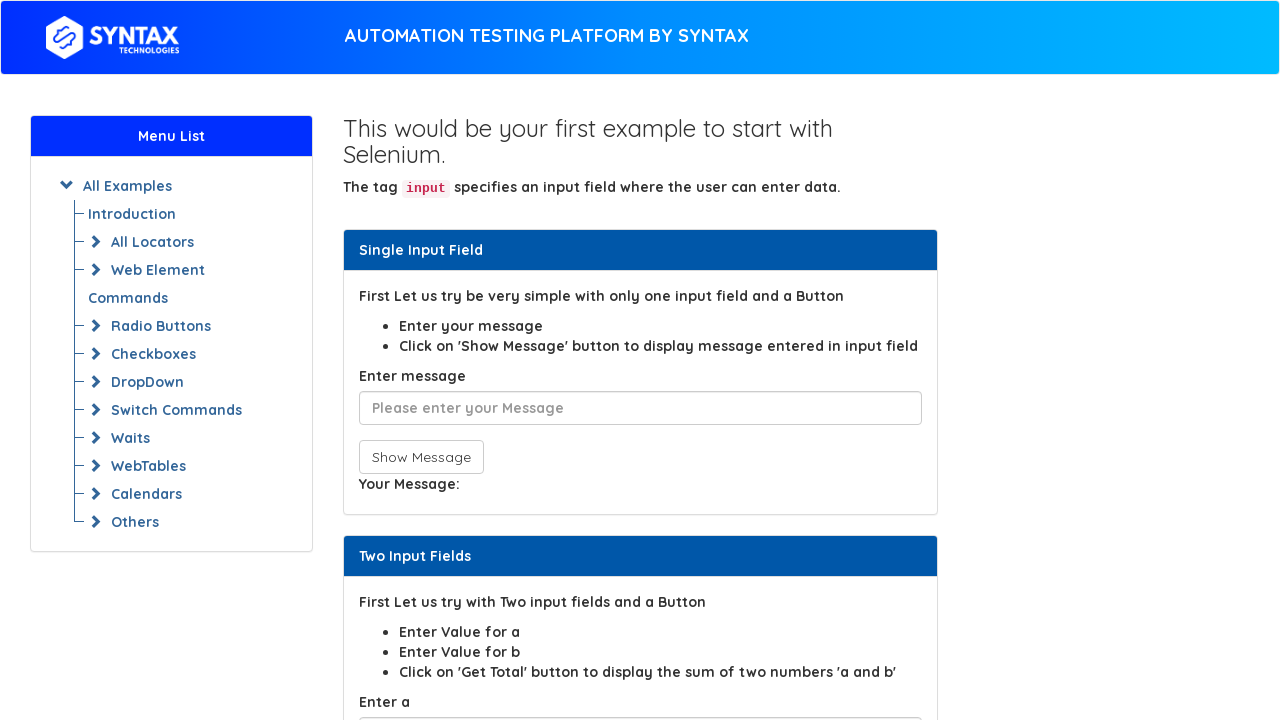

Filled user message field with 'Testing' on #user-message
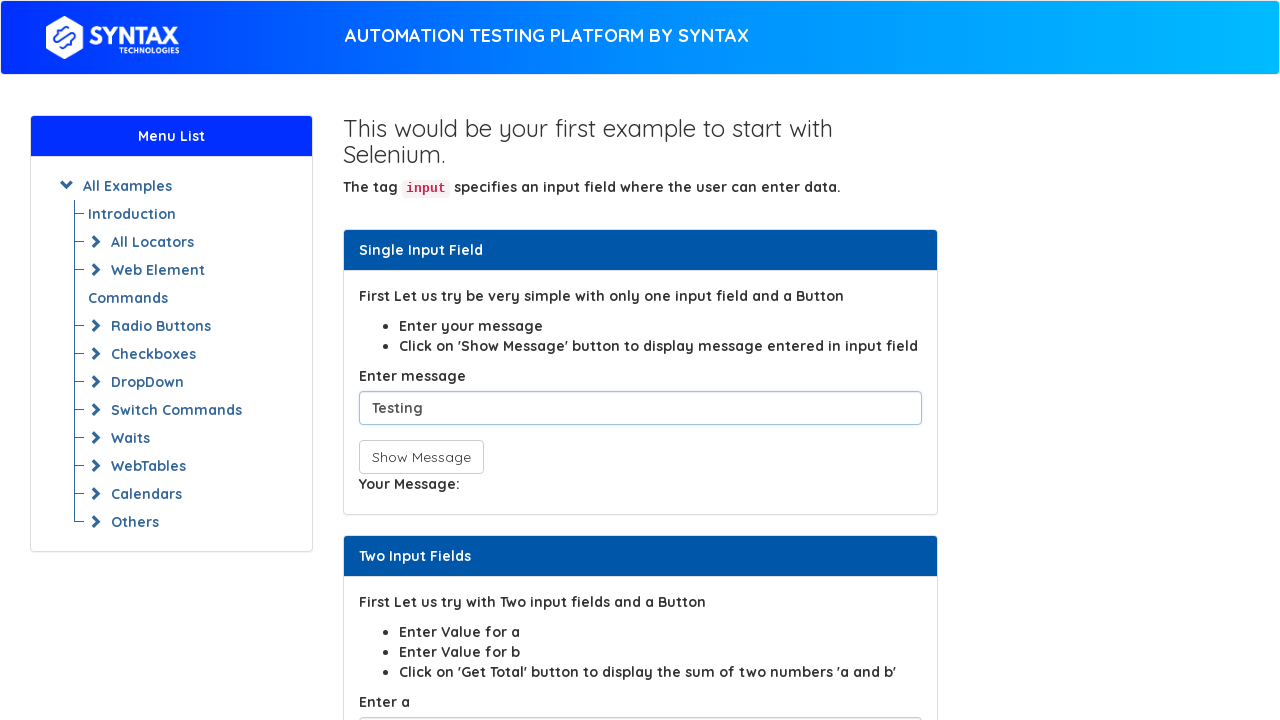

Clicked 'Show Message' button to display the message at (421, 457) on xpath=//button[text()='Show Message']
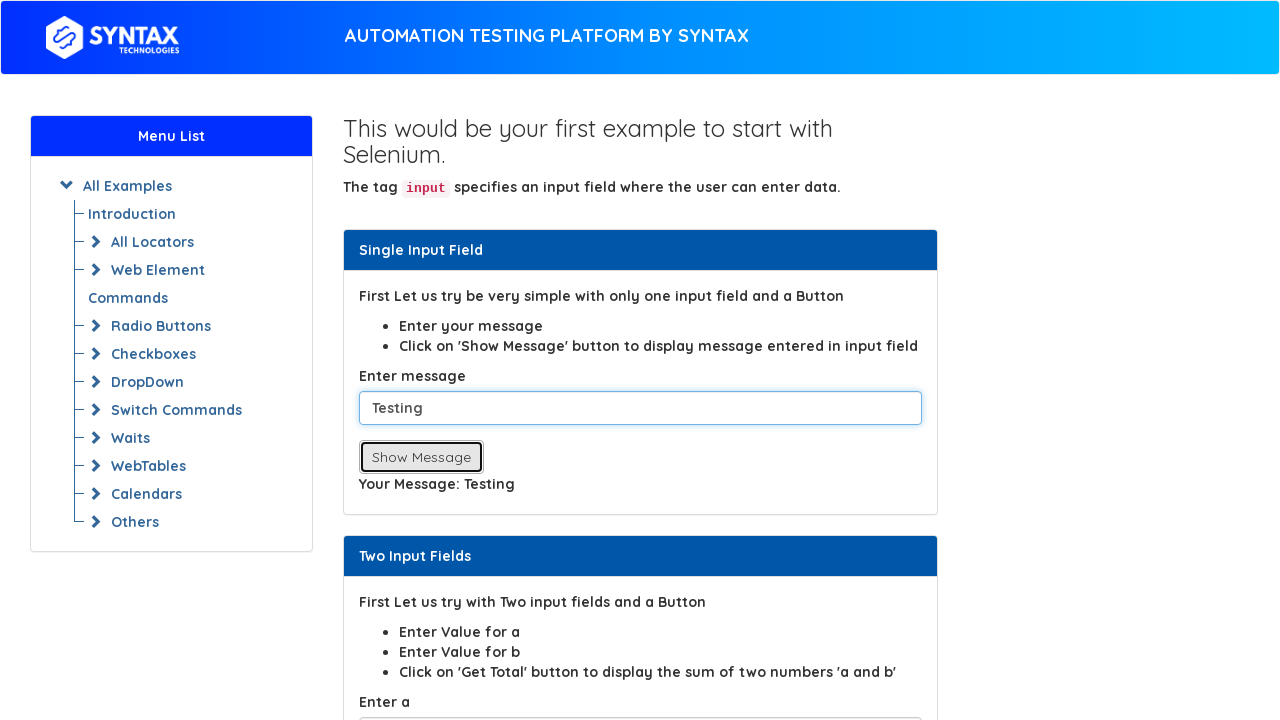

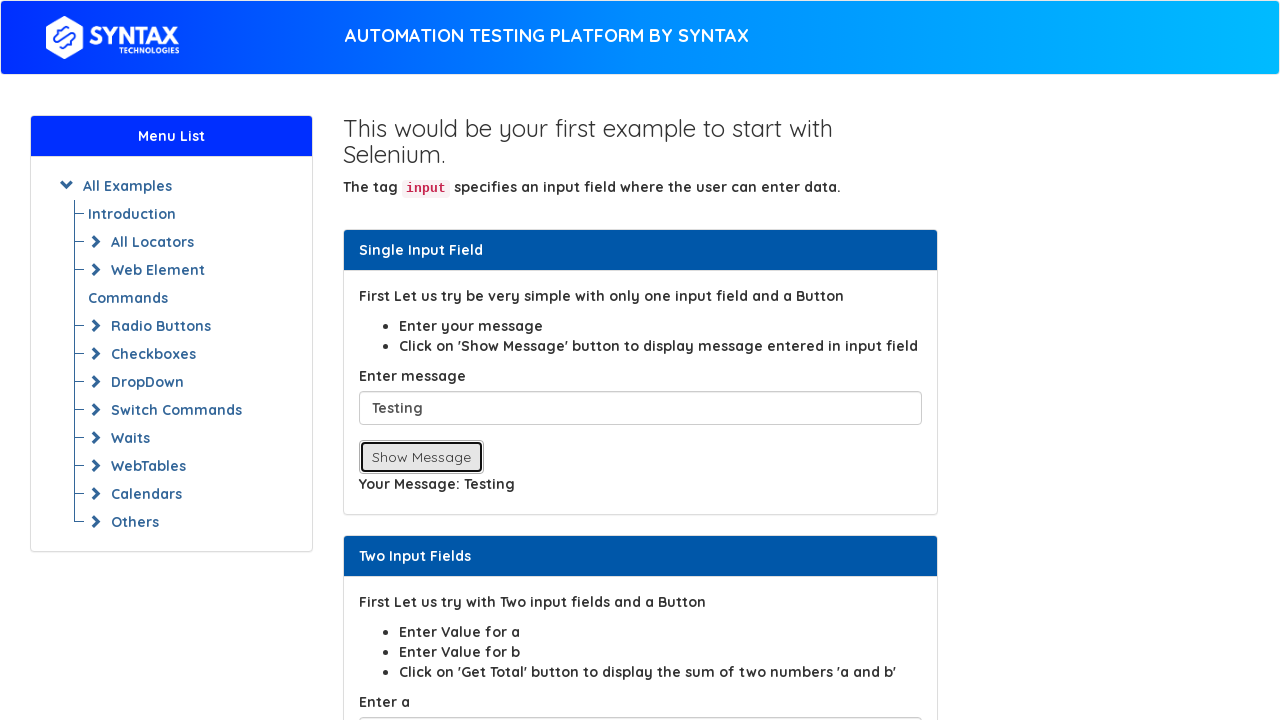